Tests a text box form by filling in user name, email, current address, and permanent address fields, then submitting the form and verifying the output displays the entered information.

Starting URL: https://demoqa.com/text-box

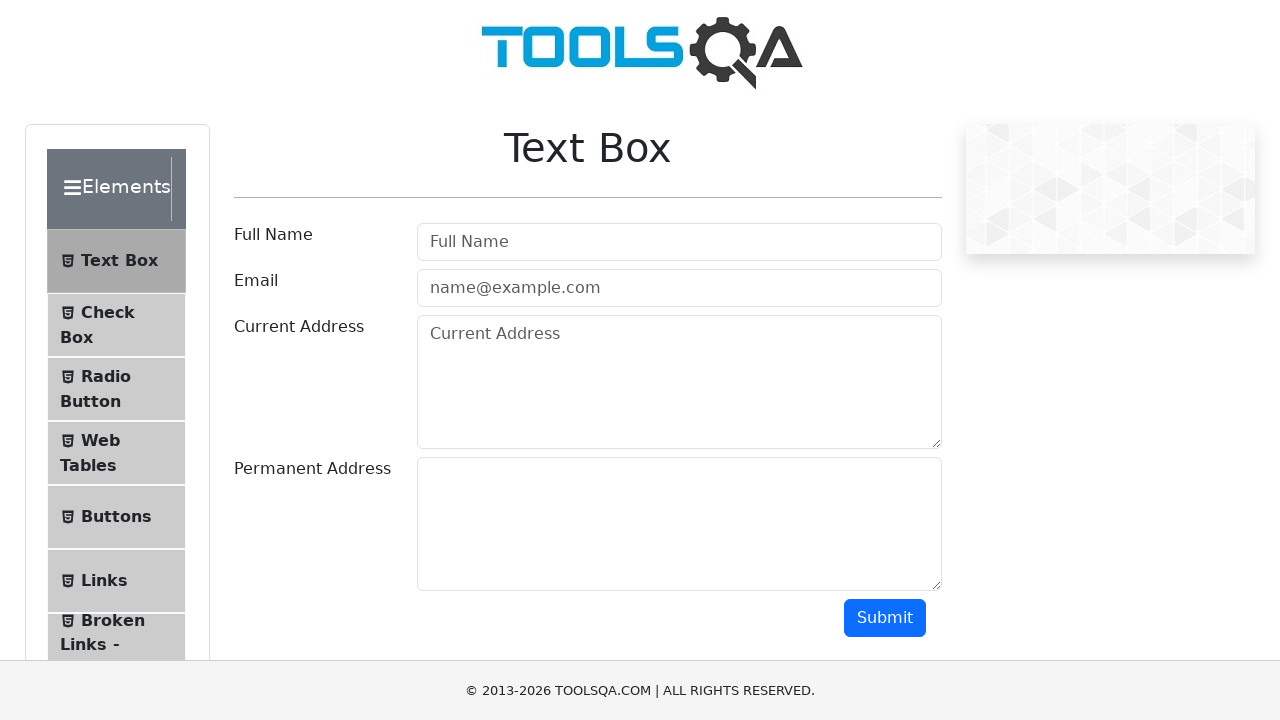

Filled userName field with 'Maksim' on #userName
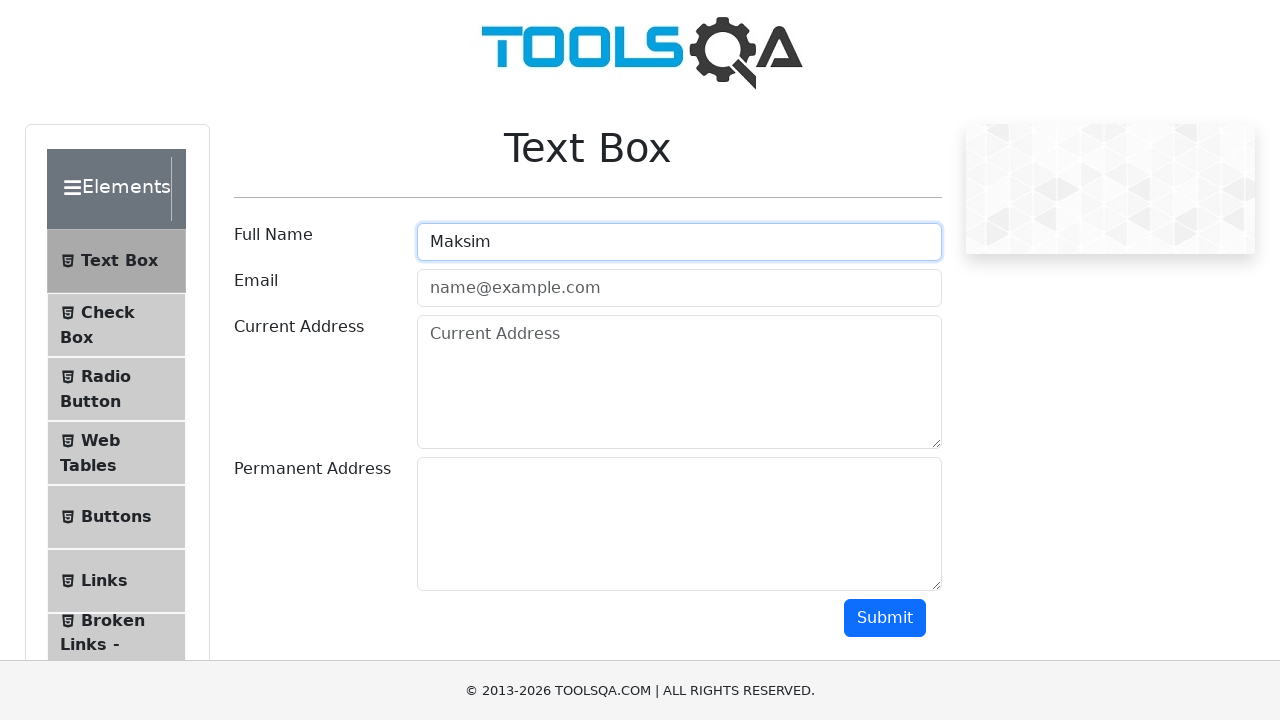

Filled userEmail field with 'test_test@gmail.com' on #userEmail
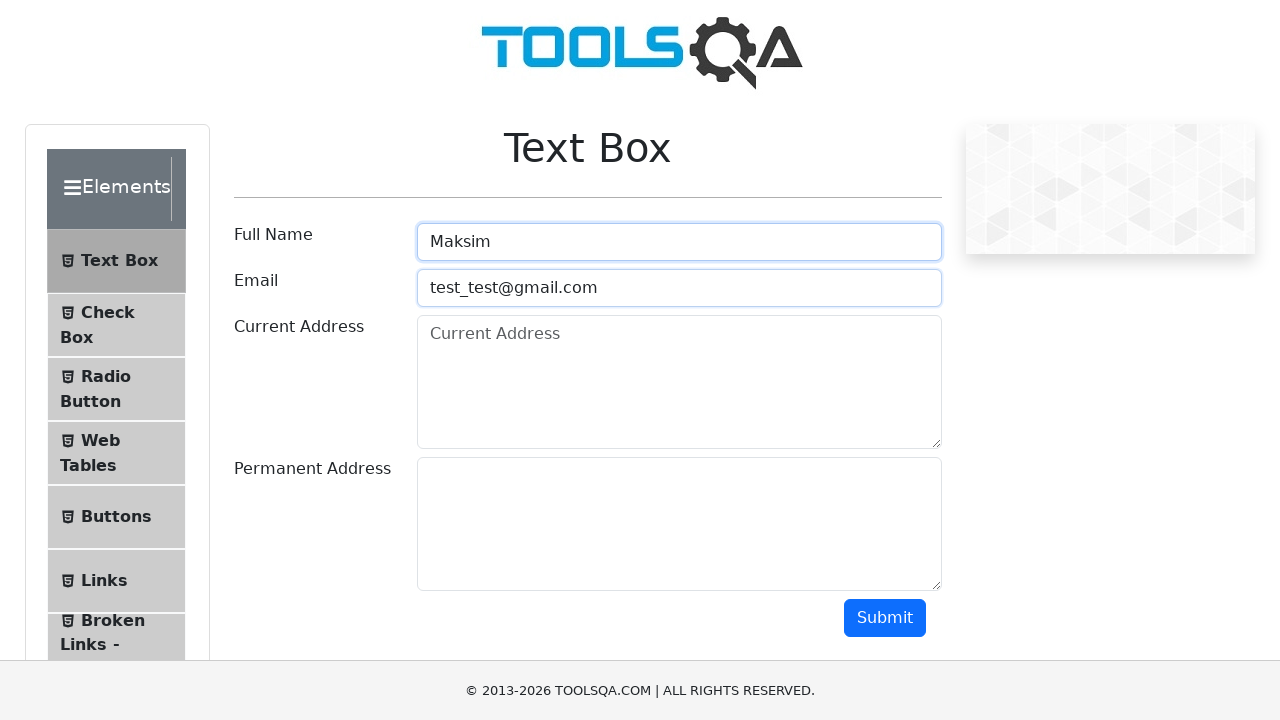

Filled currentAddress field with 'Minsk test' on #currentAddress
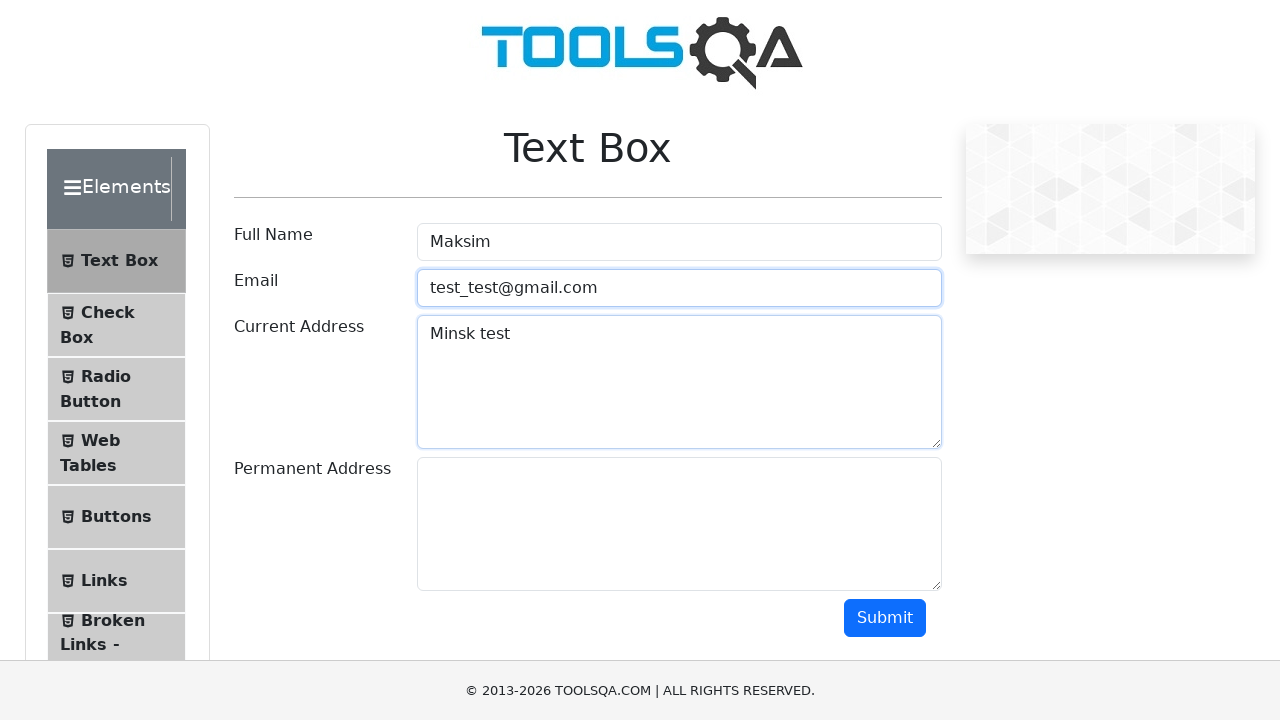

Filled permanentAddress field with 'Cofix' on #permanentAddress
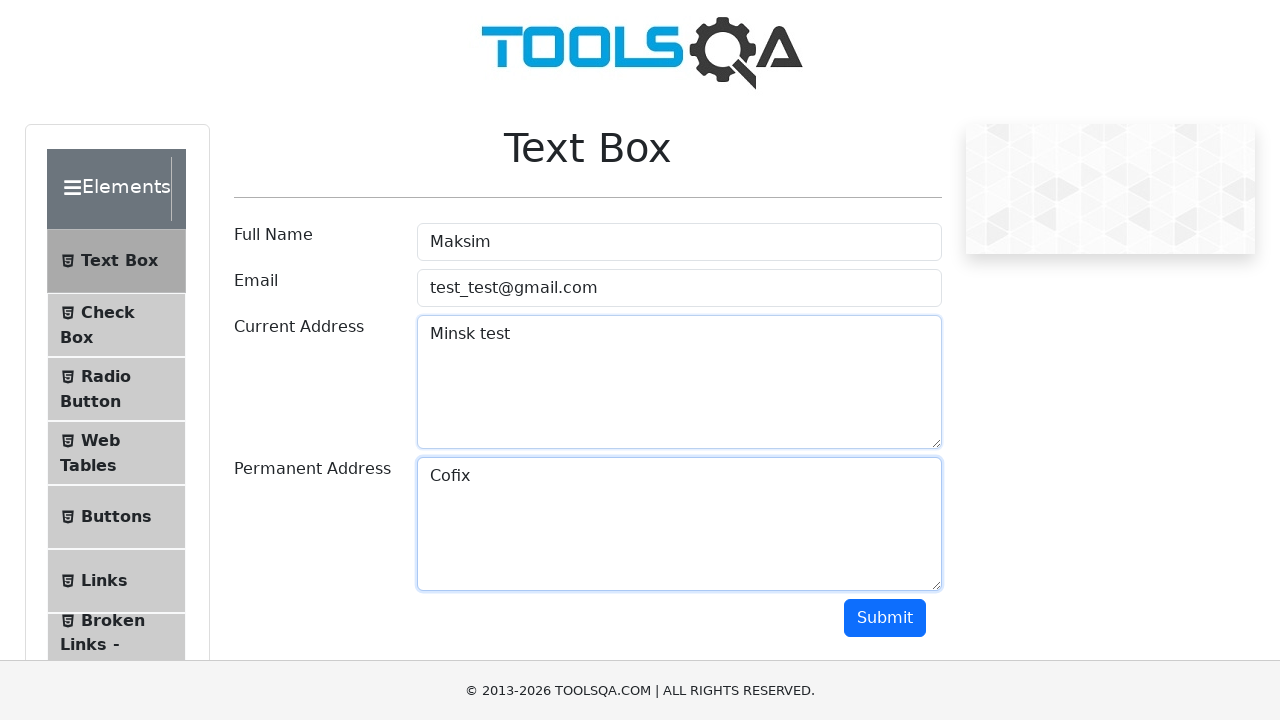

Clicked submit button to submit form at (885, 618) on #submit
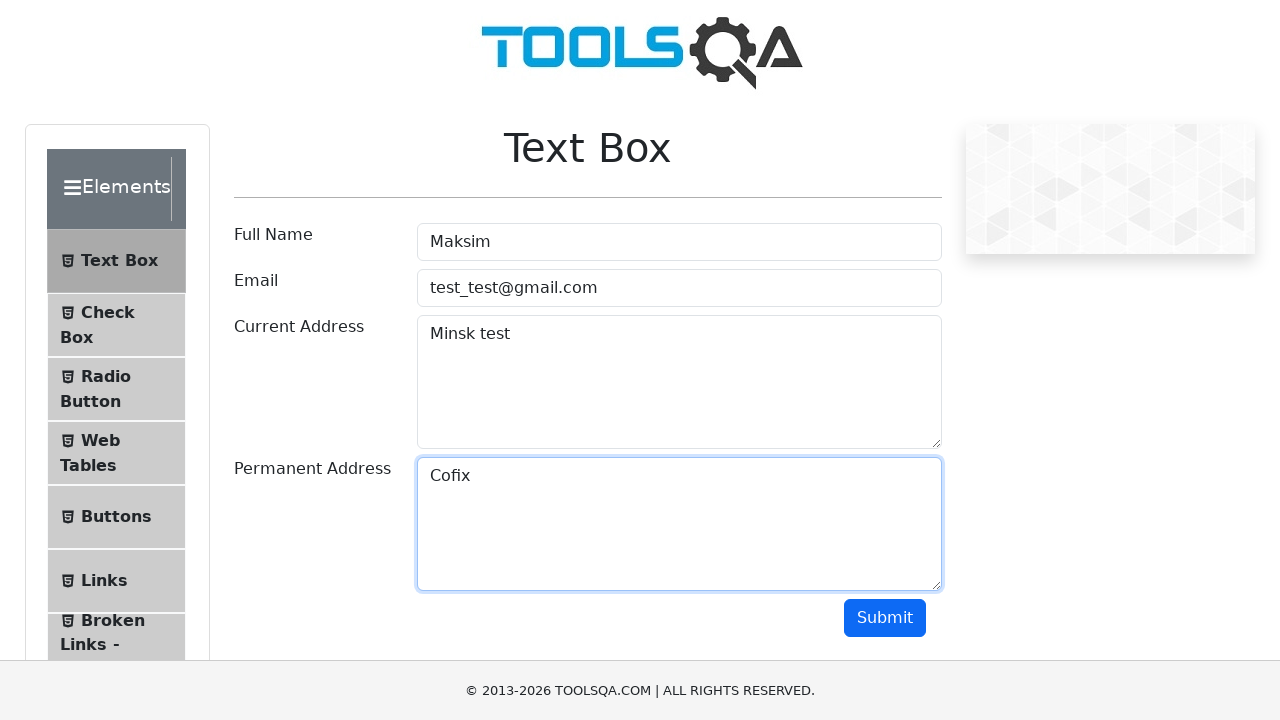

Output section loaded and visible
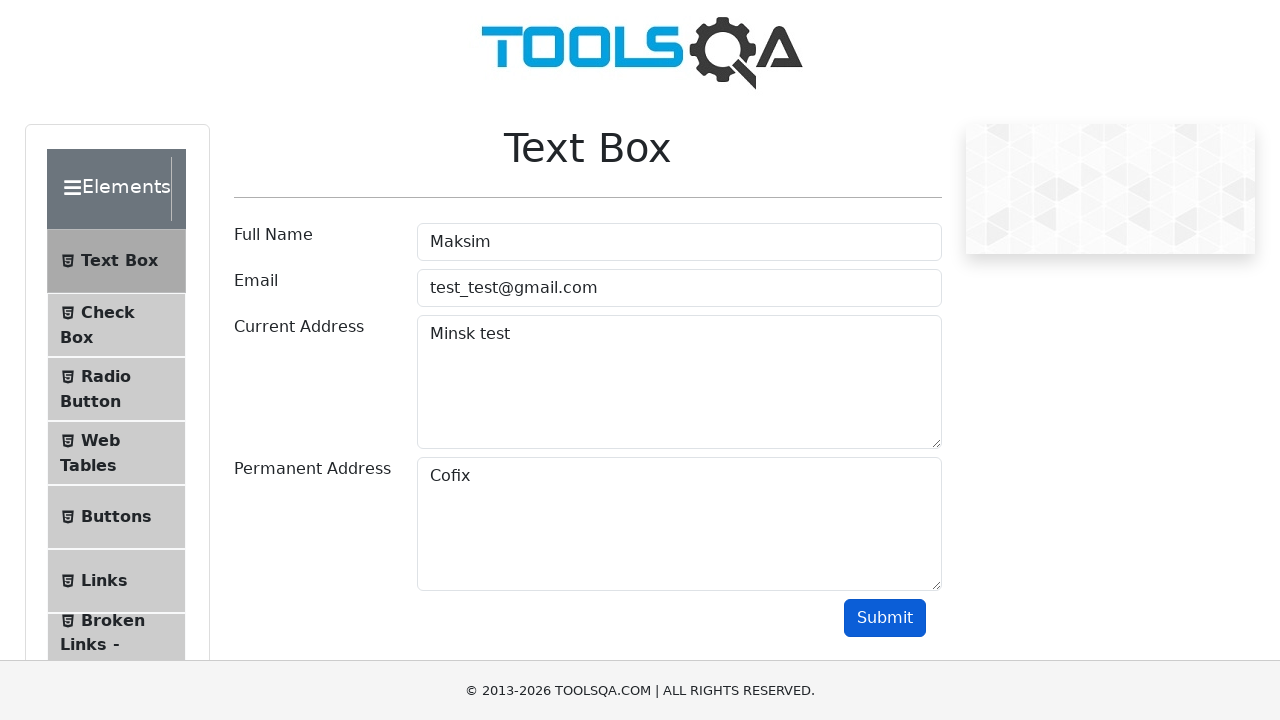

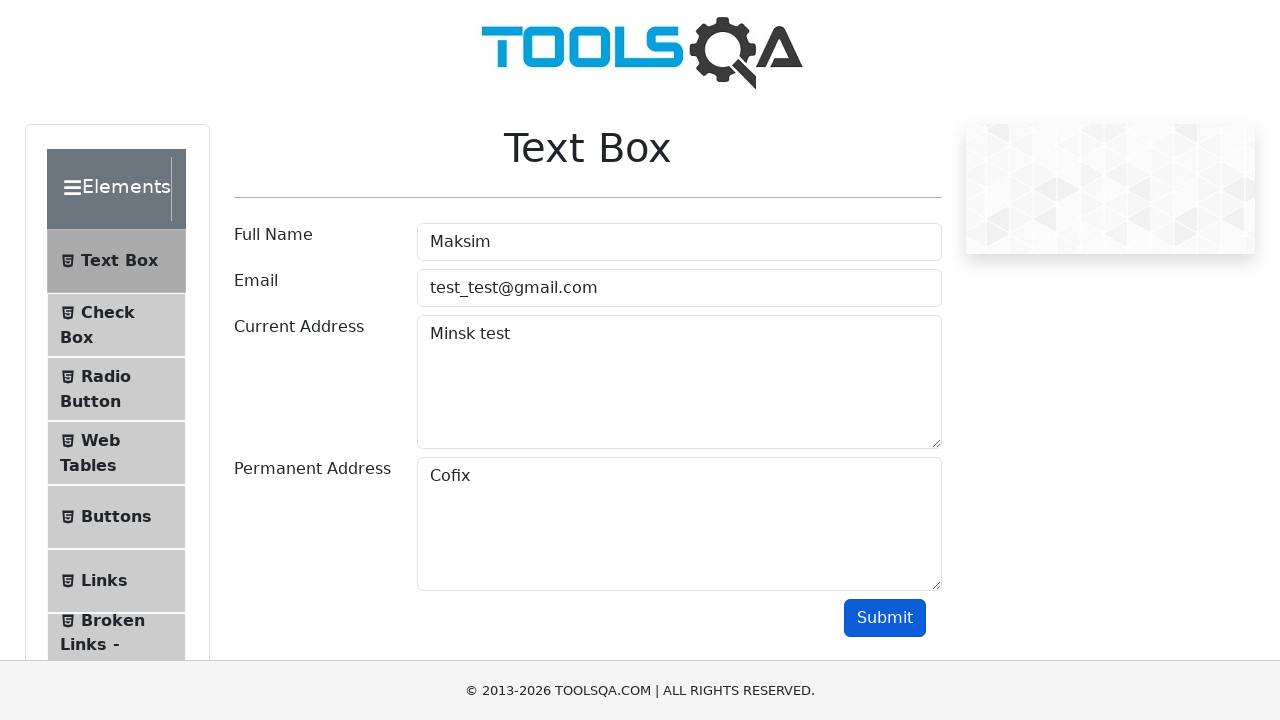